Navigates to the Automation Practice page and verifies that footer navigation links are present and have valid href attributes

Starting URL: https://rahulshettyacademy.com/AutomationPractice/

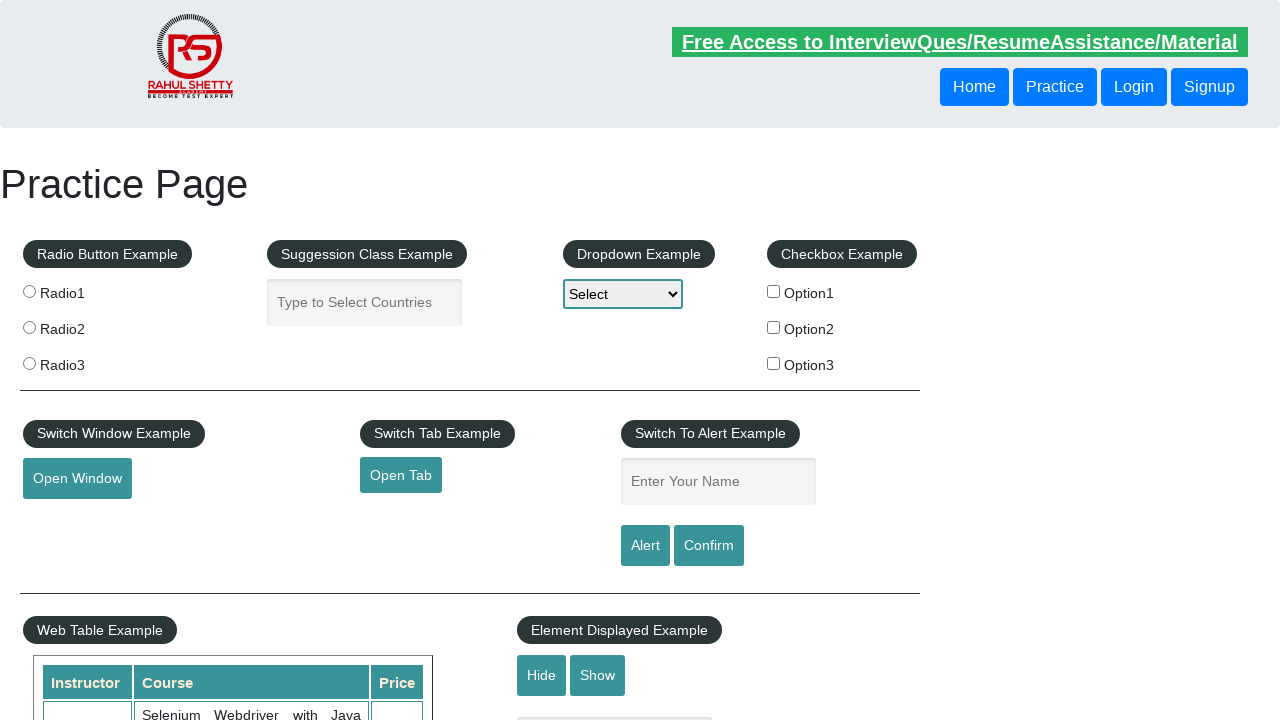

Navigated to Automation Practice page
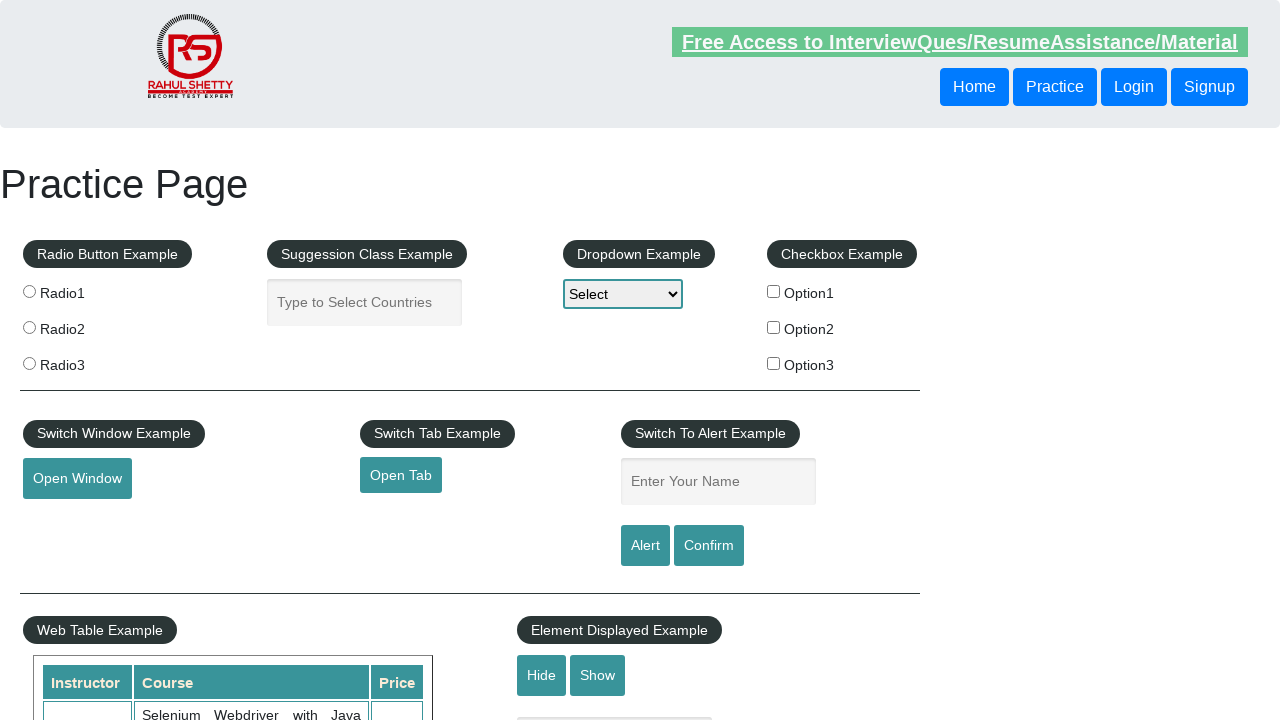

Footer links selector is present and loaded
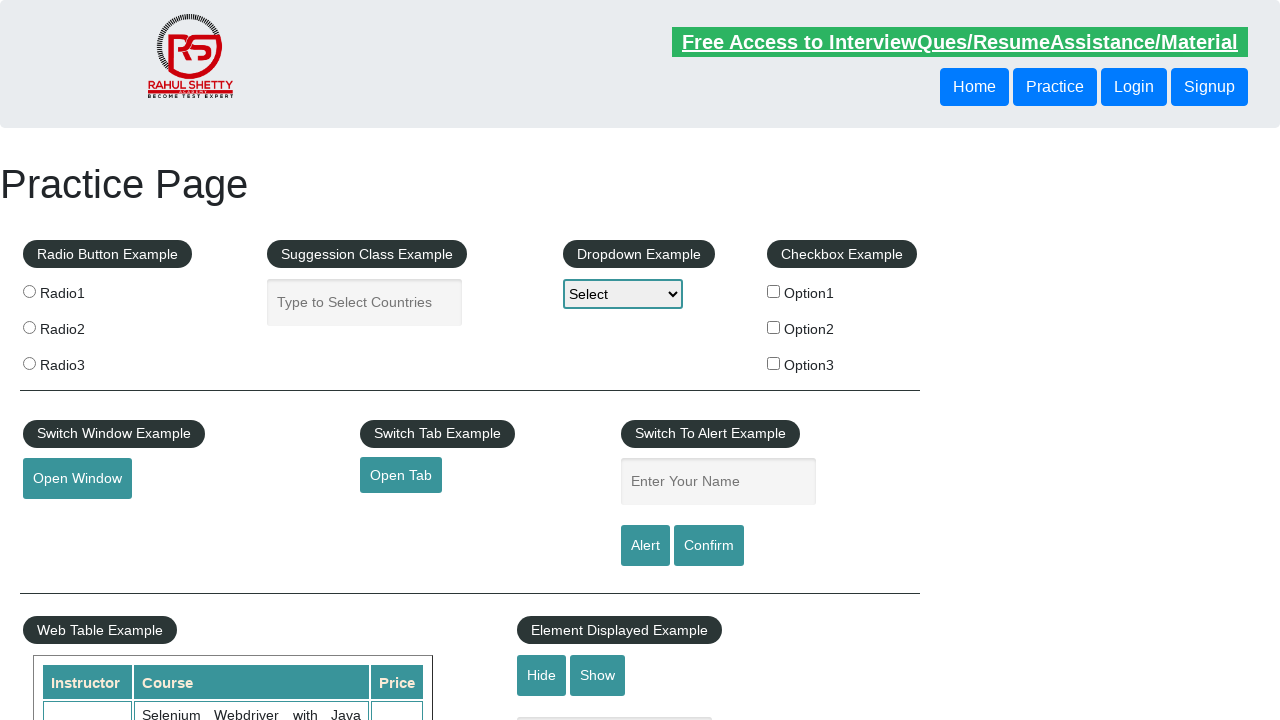

Located all footer navigation links
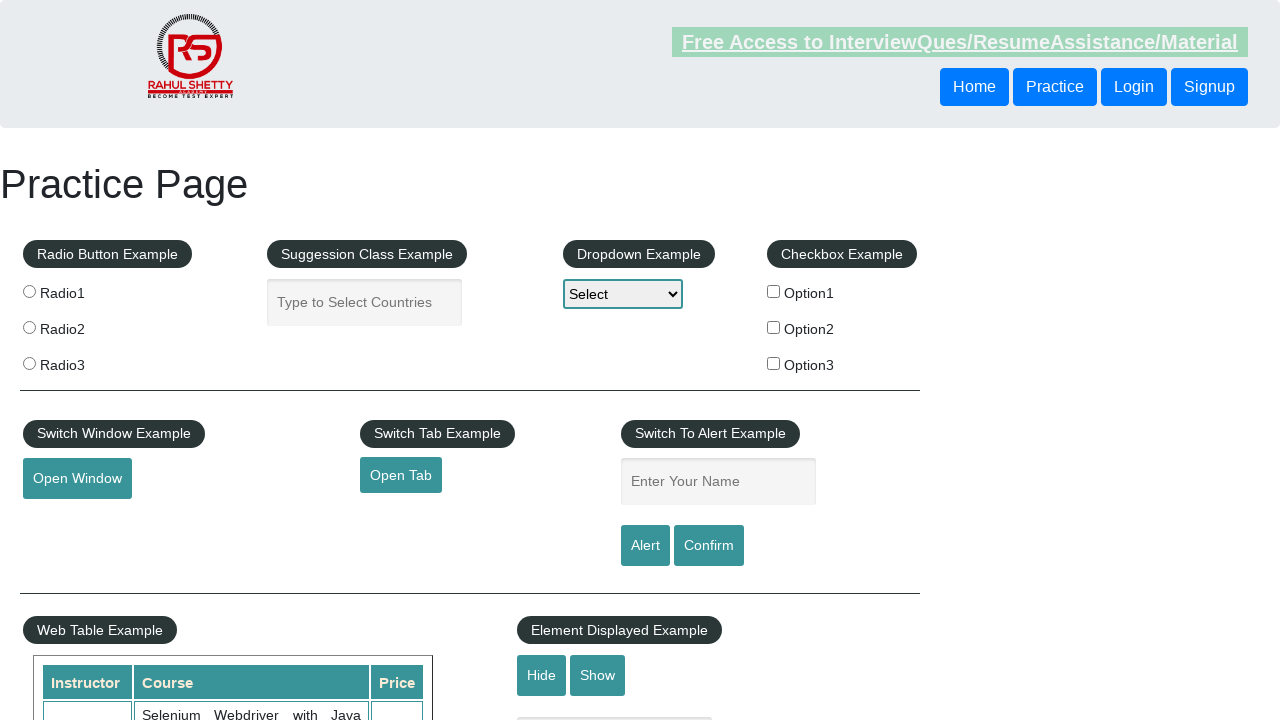

Verified 20 footer links are present
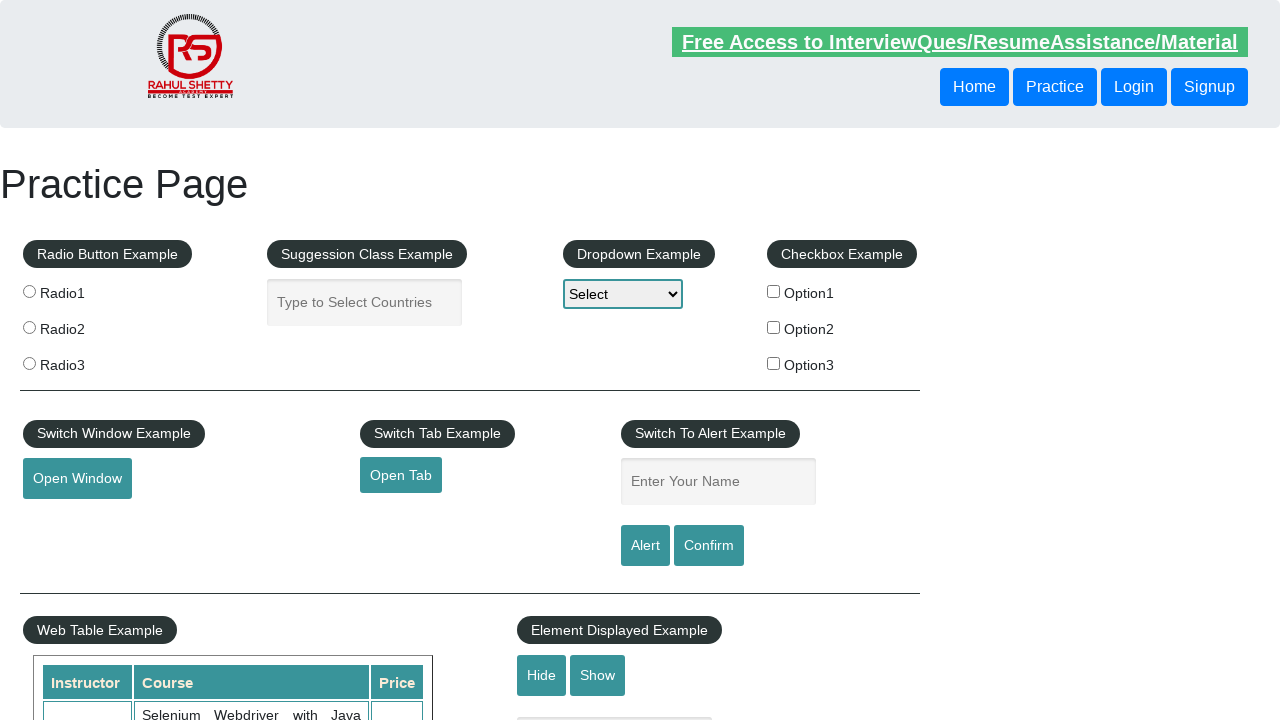

Verified footer link 1 has valid href: #
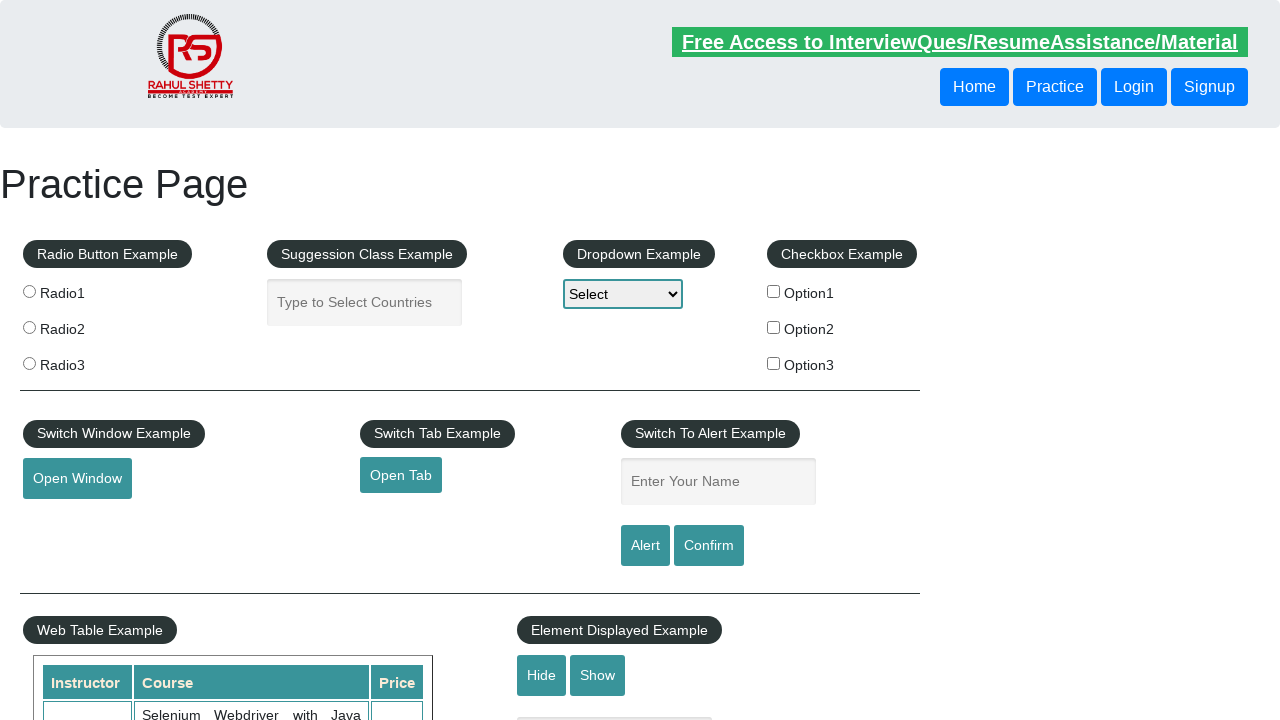

Verified footer link 2 has valid href: http://www.restapitutorial.com/
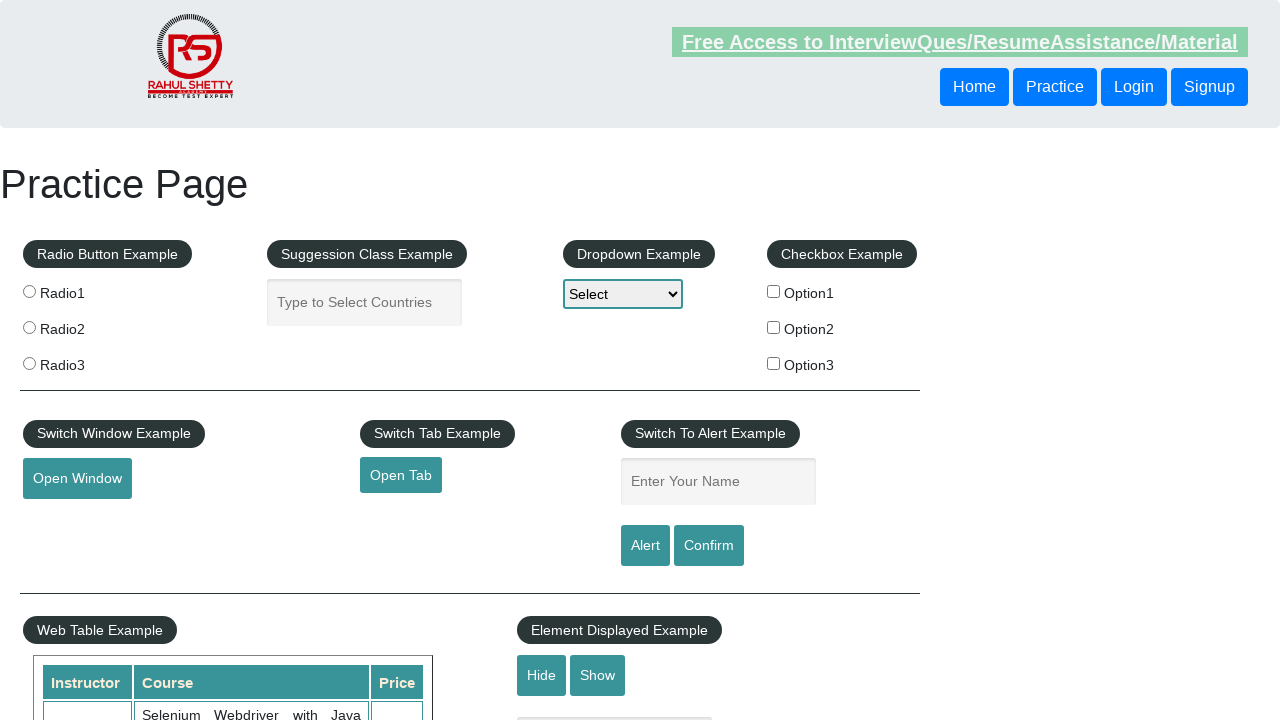

Verified footer link 3 has valid href: https://www.soapui.org/
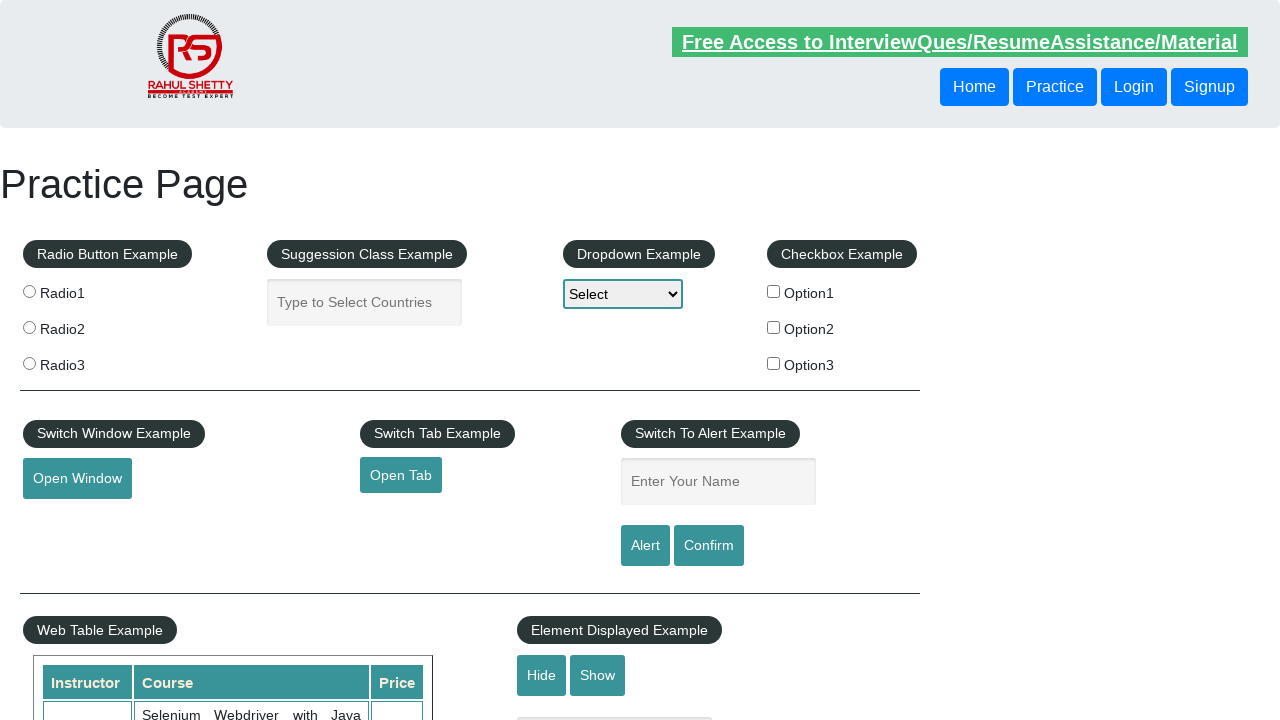

Verified footer link 4 has valid href: https://courses.rahulshettyacademy.com/p/appium-tutorial
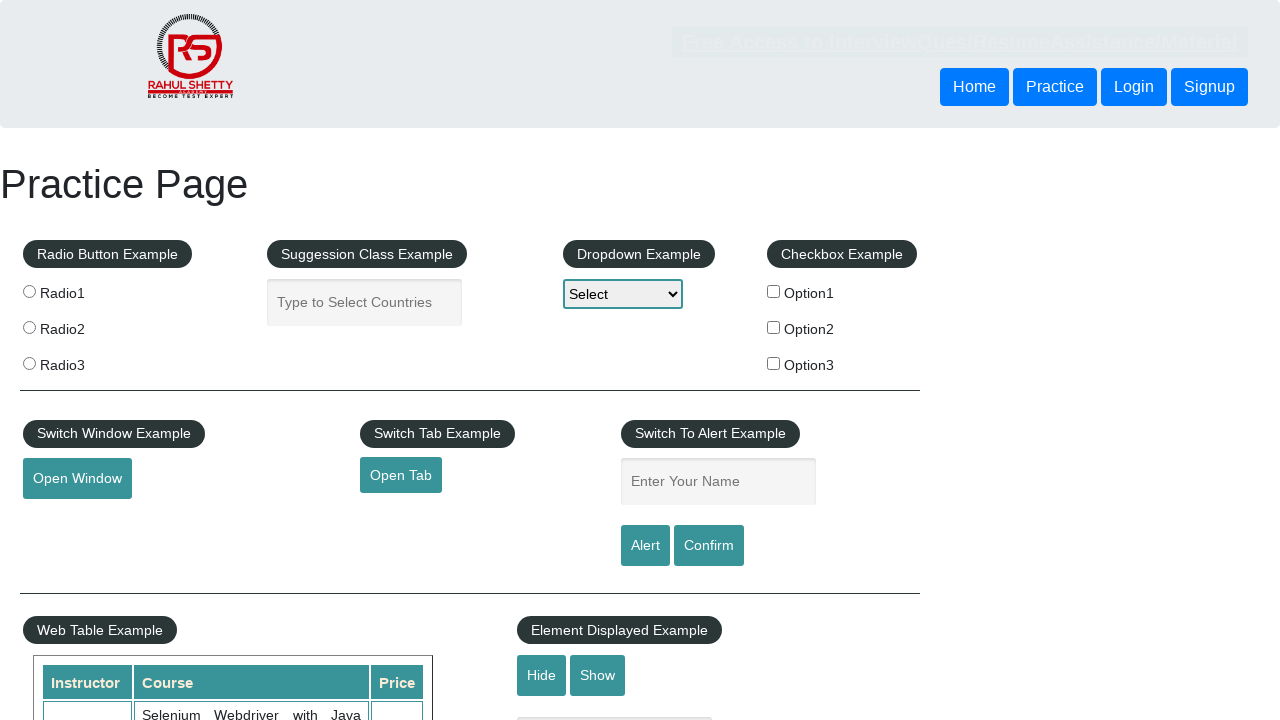

Verified footer link 5 has valid href: https://jmeter.apache.org/
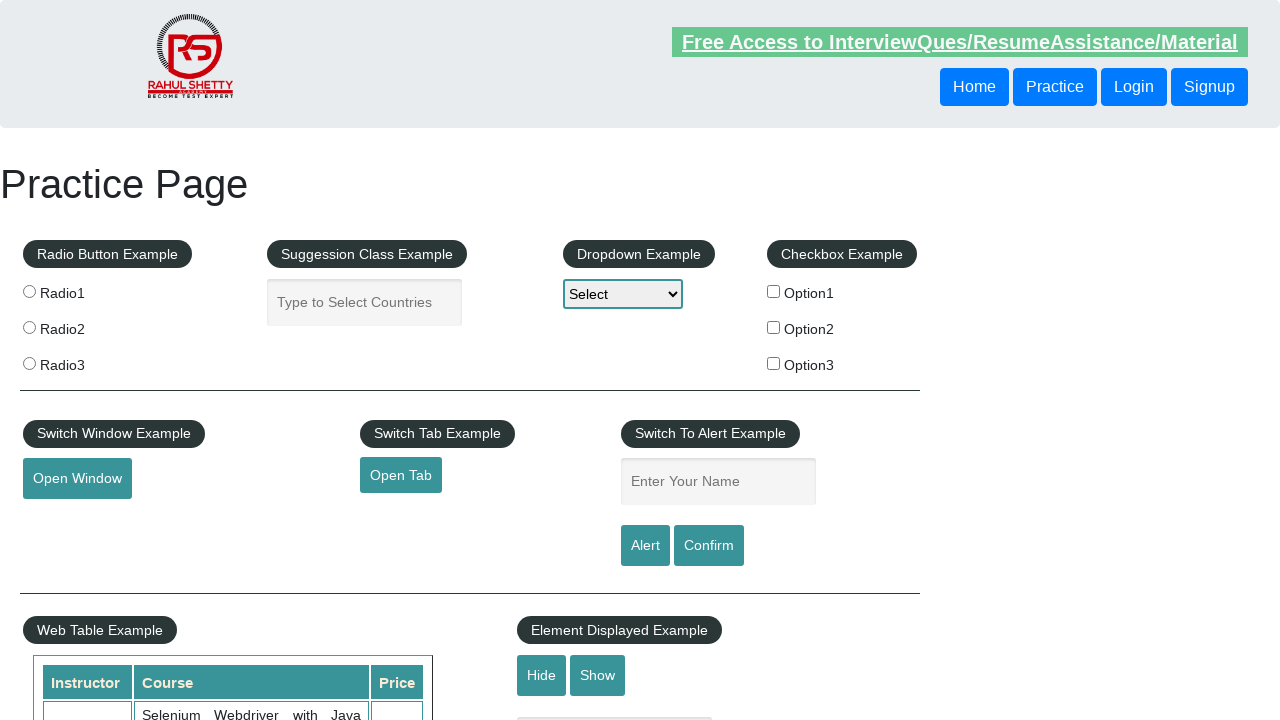

Verified footer link 6 has valid href: #
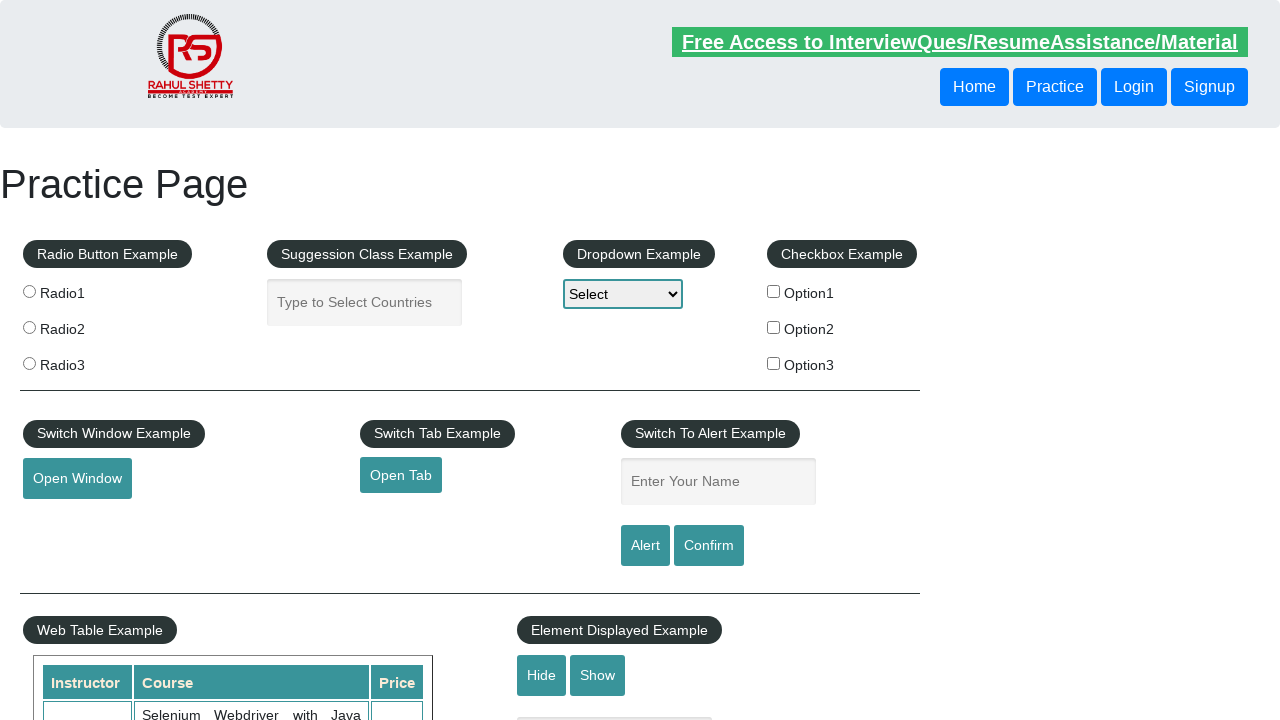

Verified footer link 7 has valid href: https://rahulshettyacademy.com/brokenlink
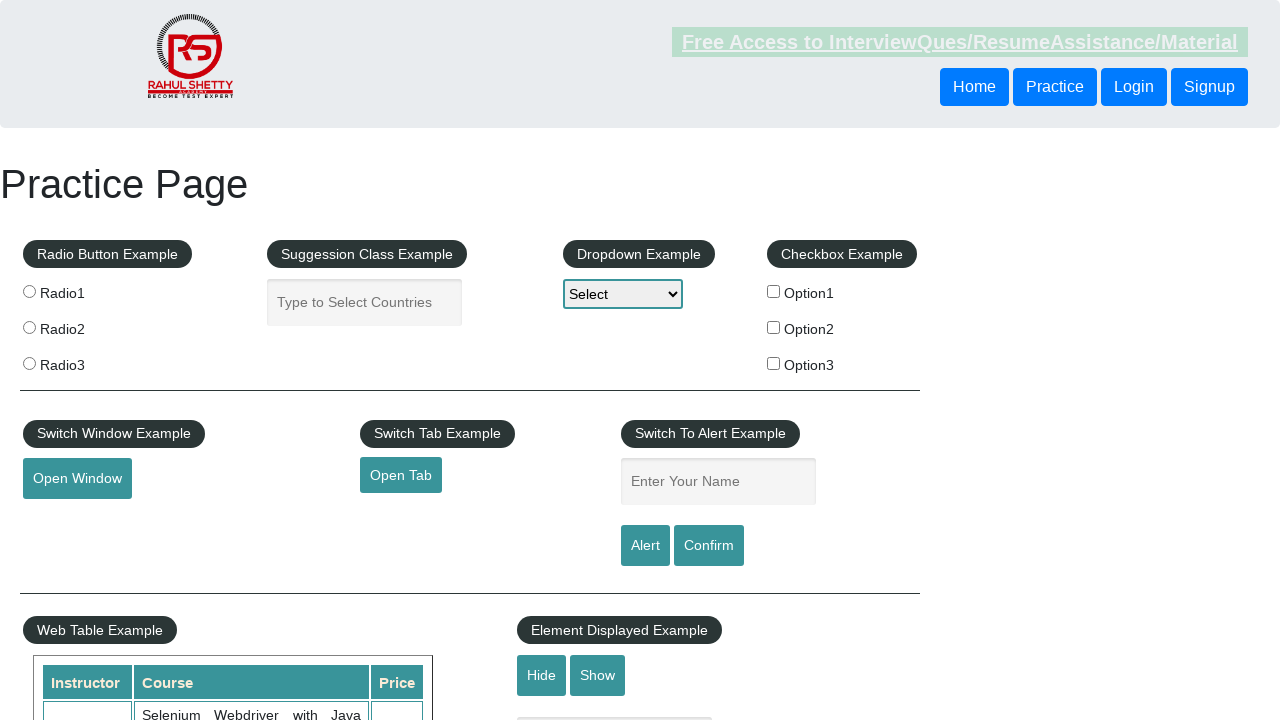

Verified footer link 8 has valid href: #
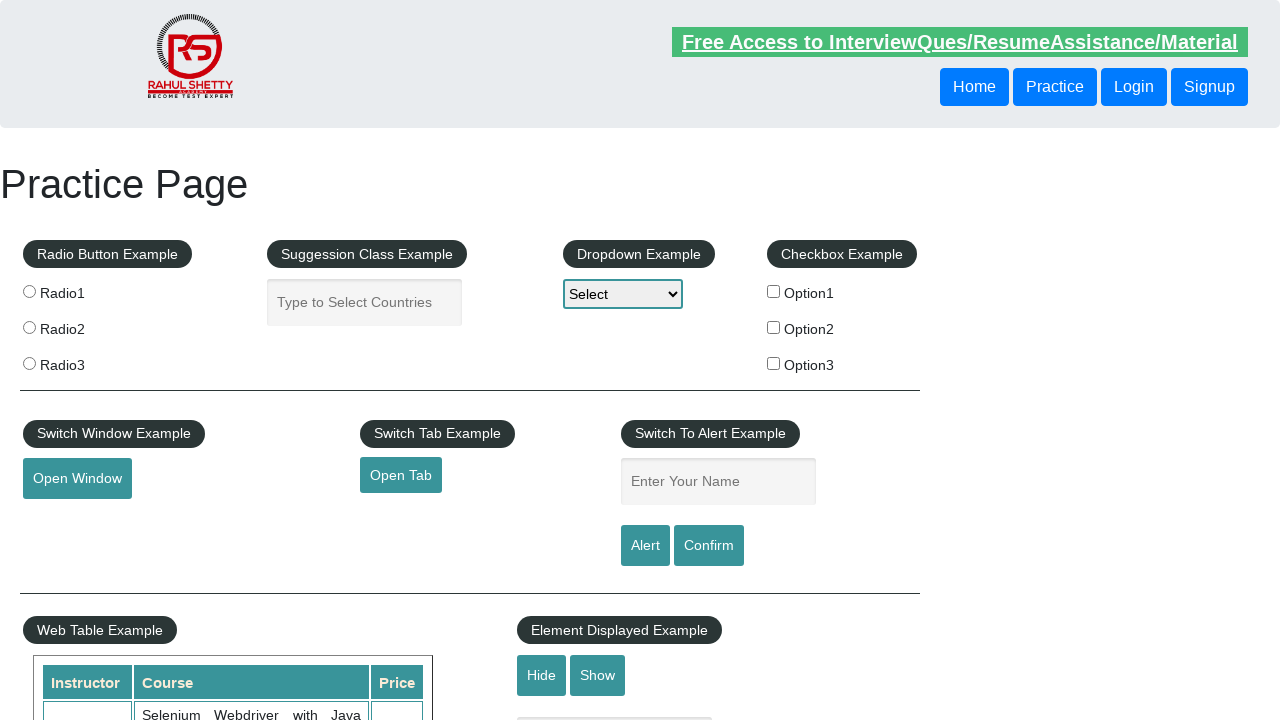

Verified footer link 9 has valid href: #
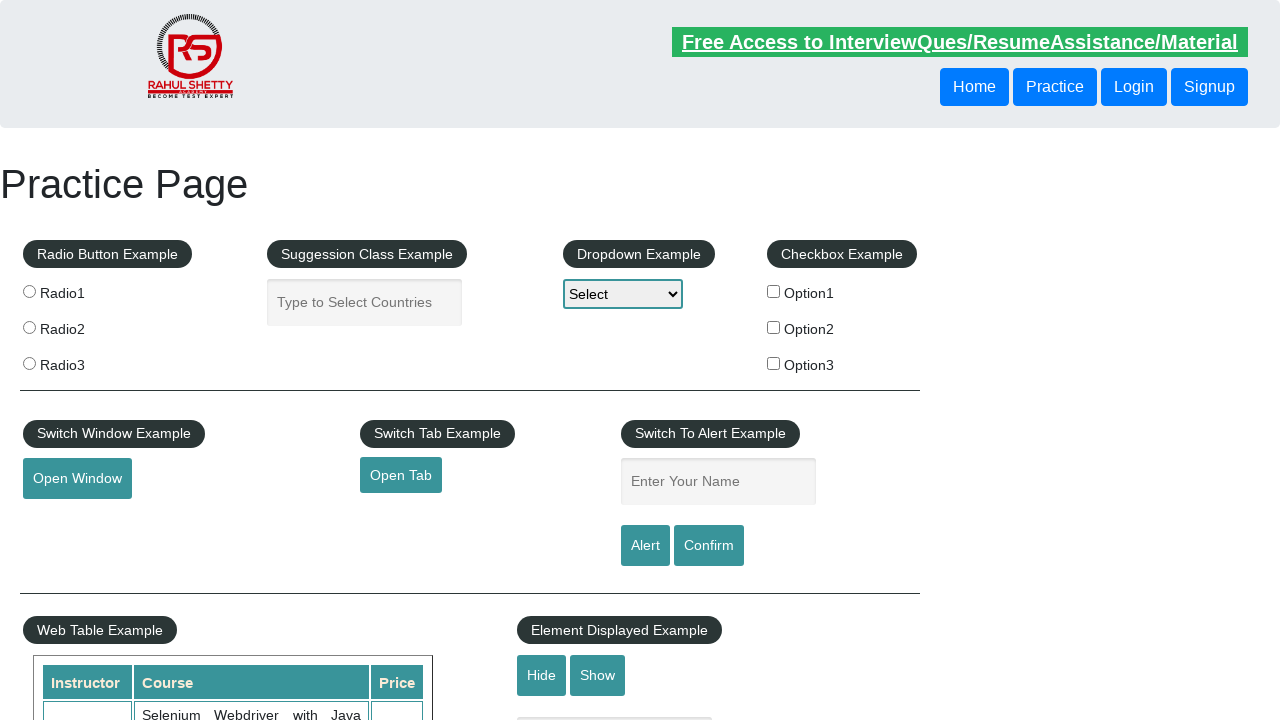

Verified footer link 10 has valid href: #
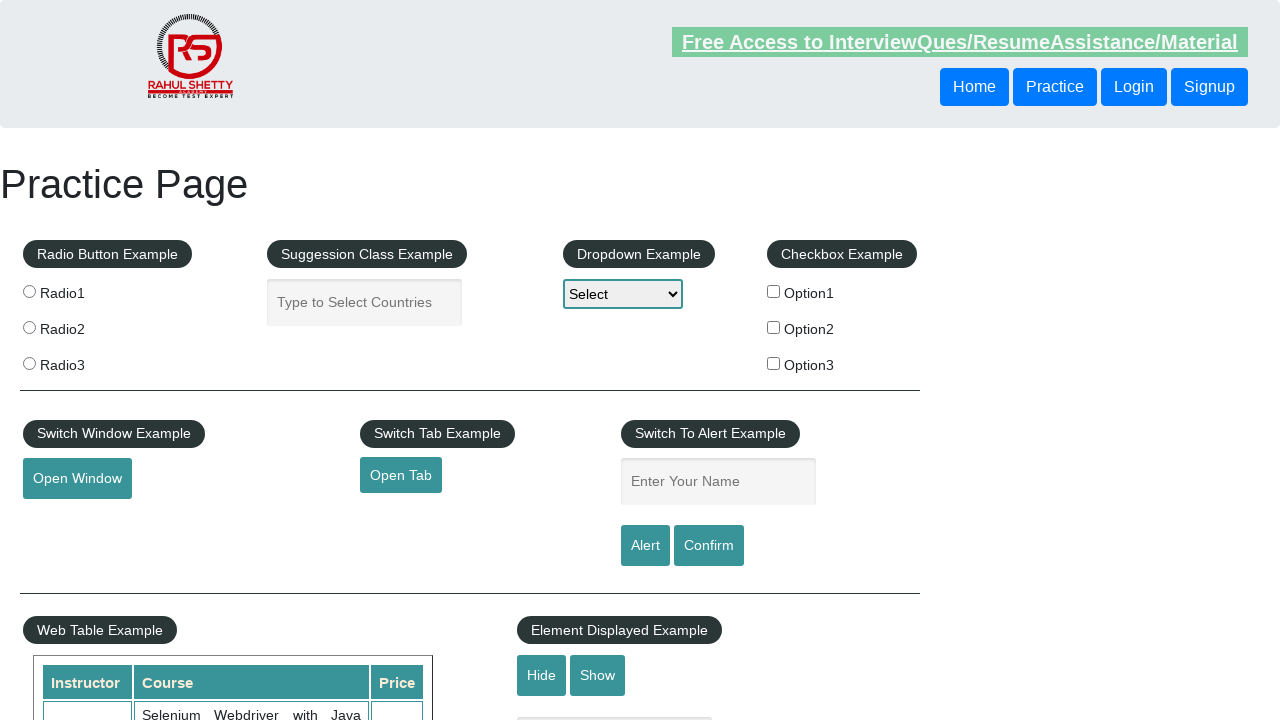

Verified footer link 11 has valid href: #
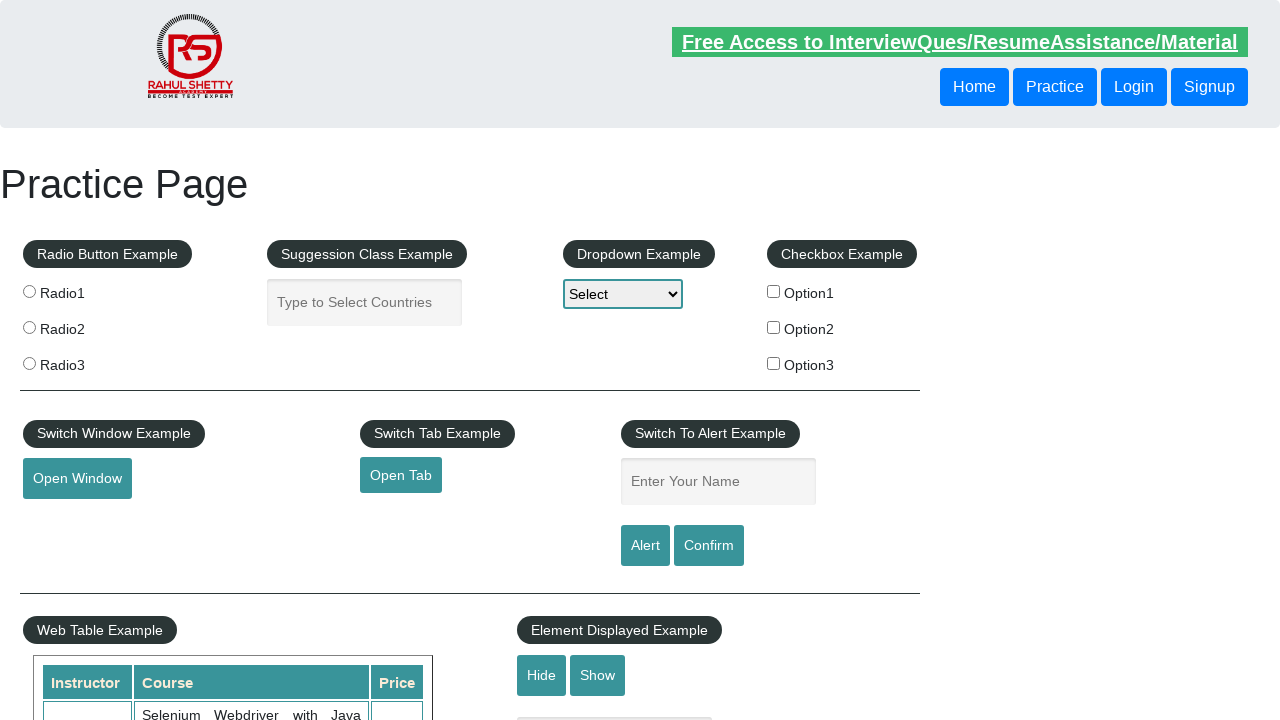

Verified footer link 12 has valid href: #
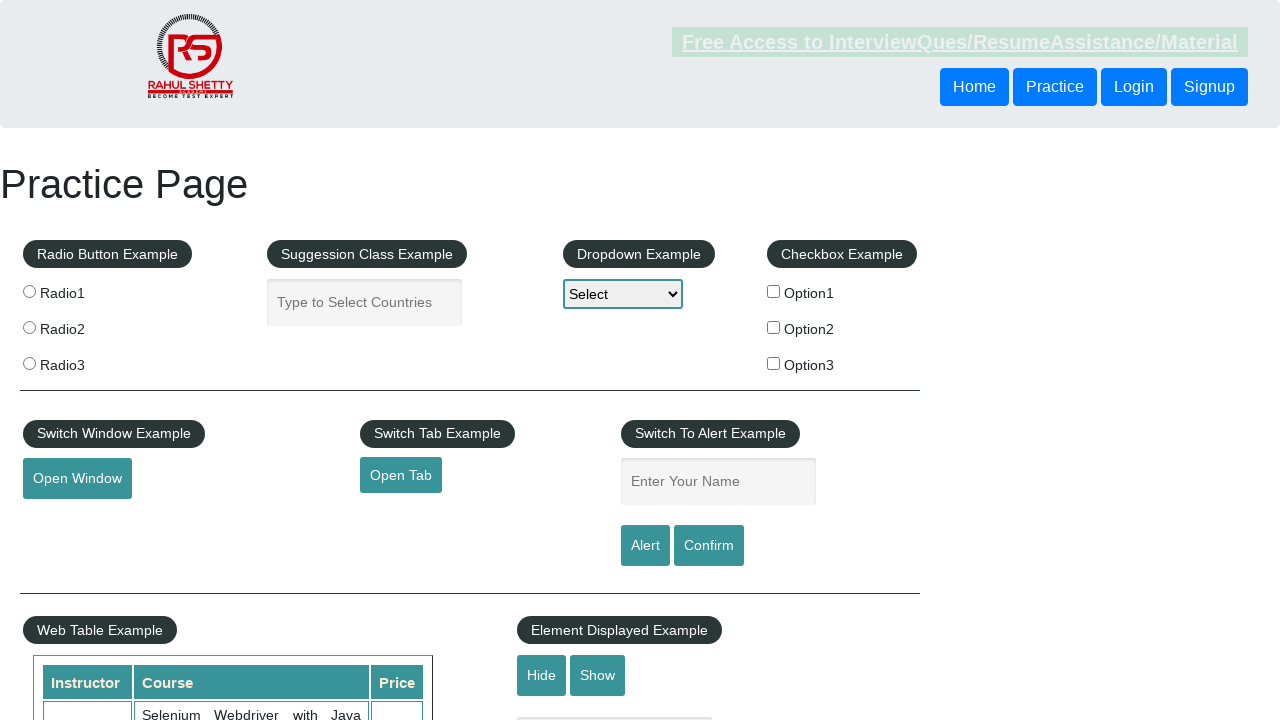

Verified footer link 13 has valid href: #
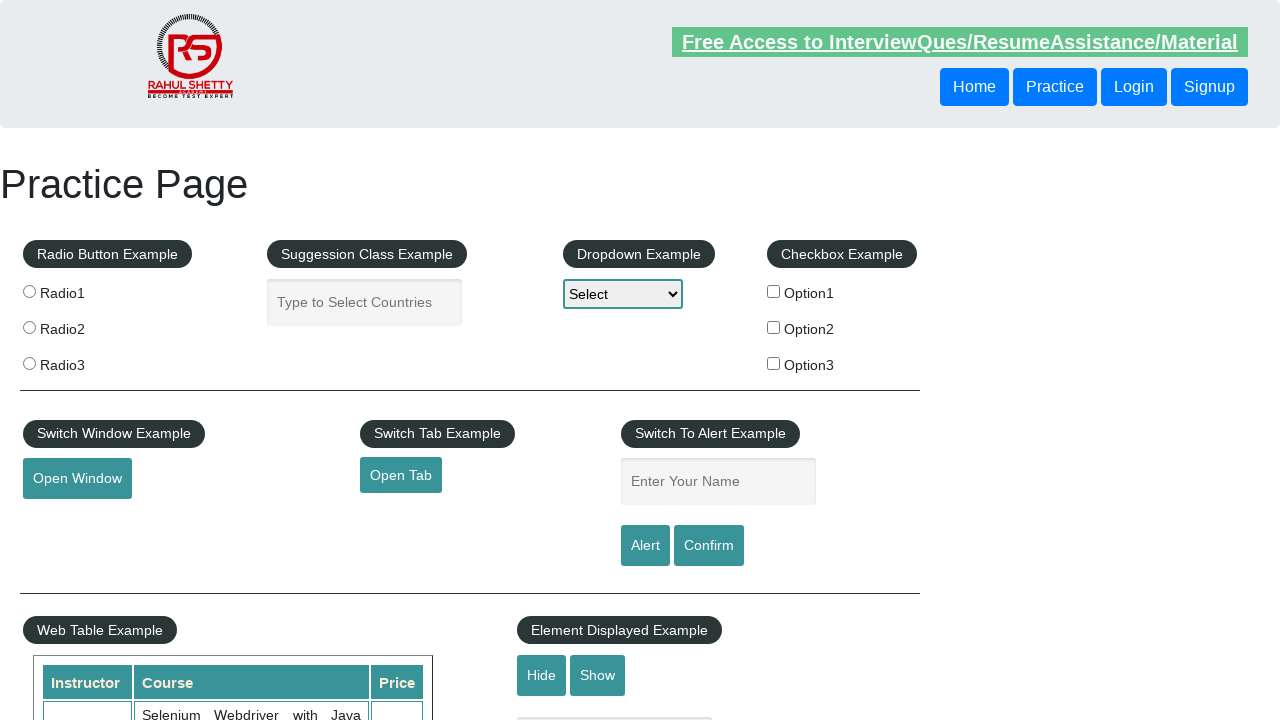

Verified footer link 14 has valid href: #
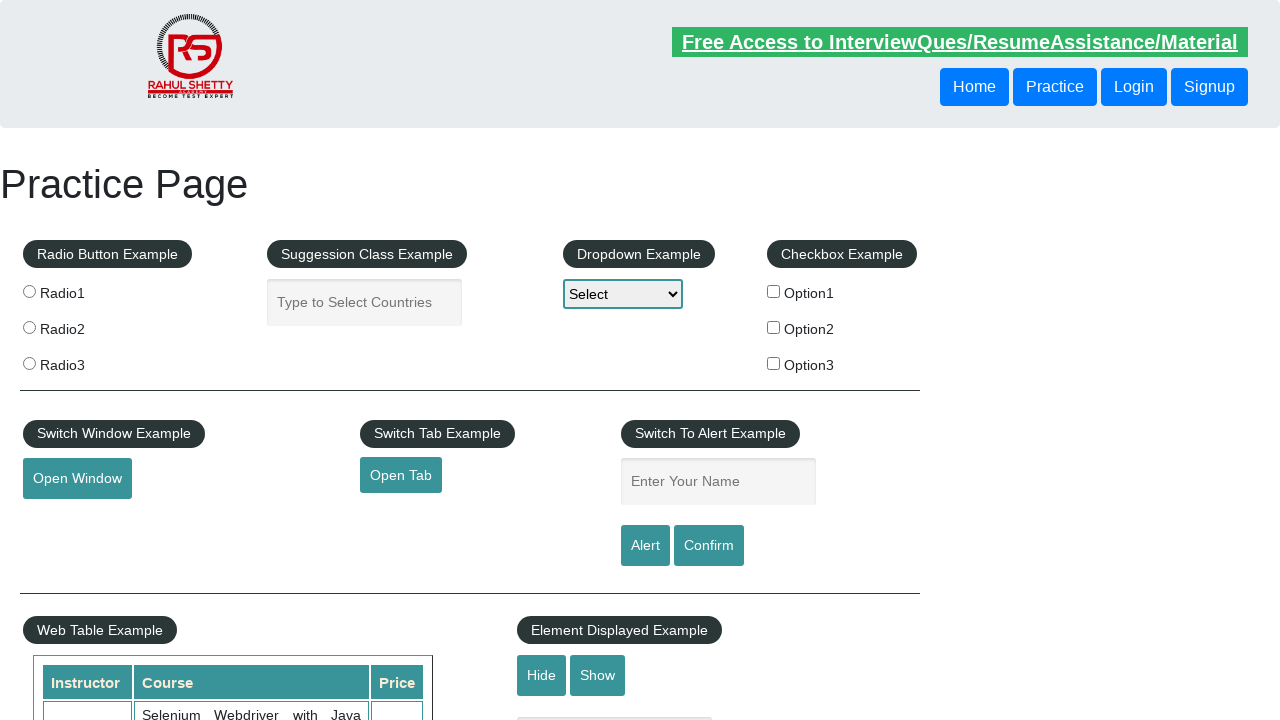

Verified footer link 15 has valid href: #
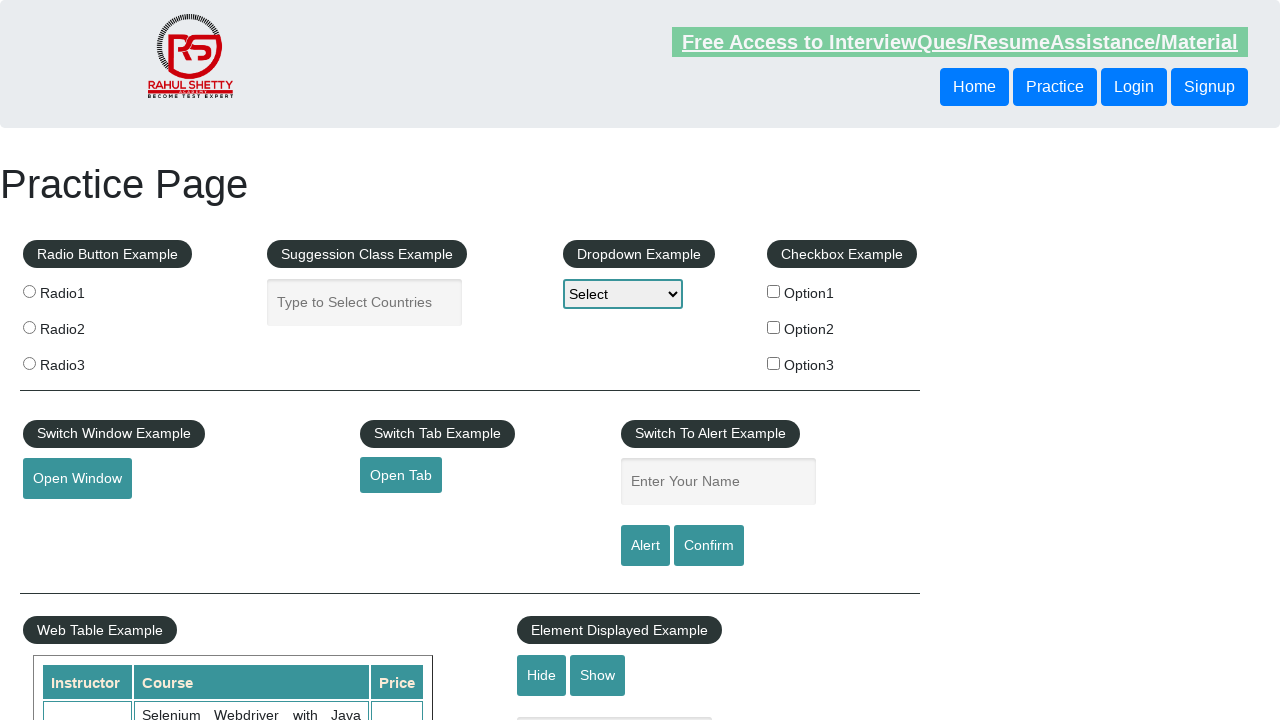

Verified footer link 16 has valid href: #
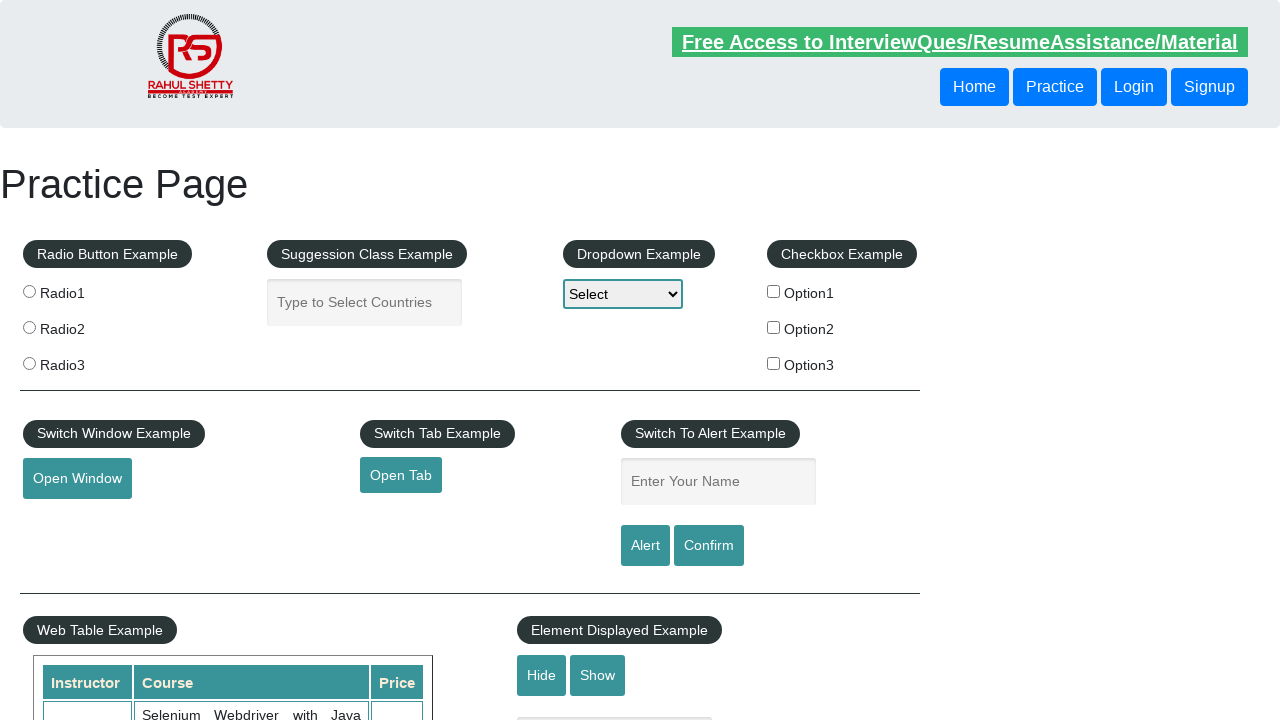

Verified footer link 17 has valid href: #
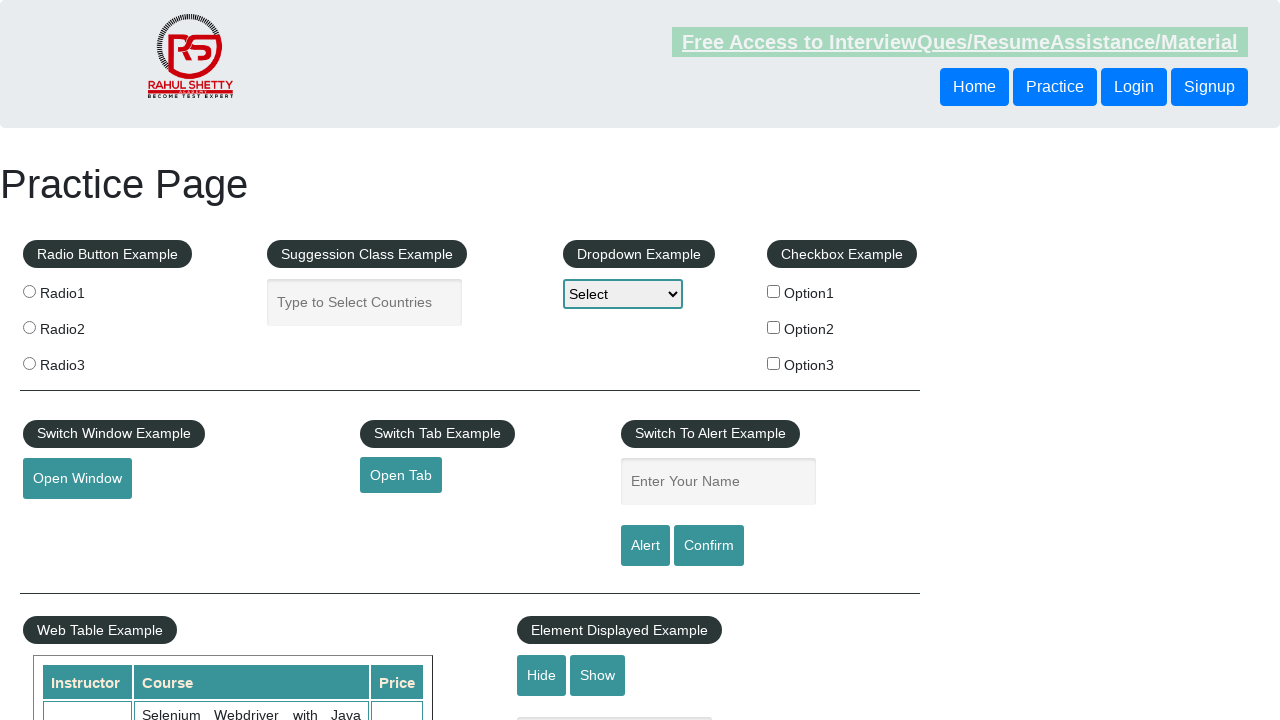

Verified footer link 18 has valid href: #
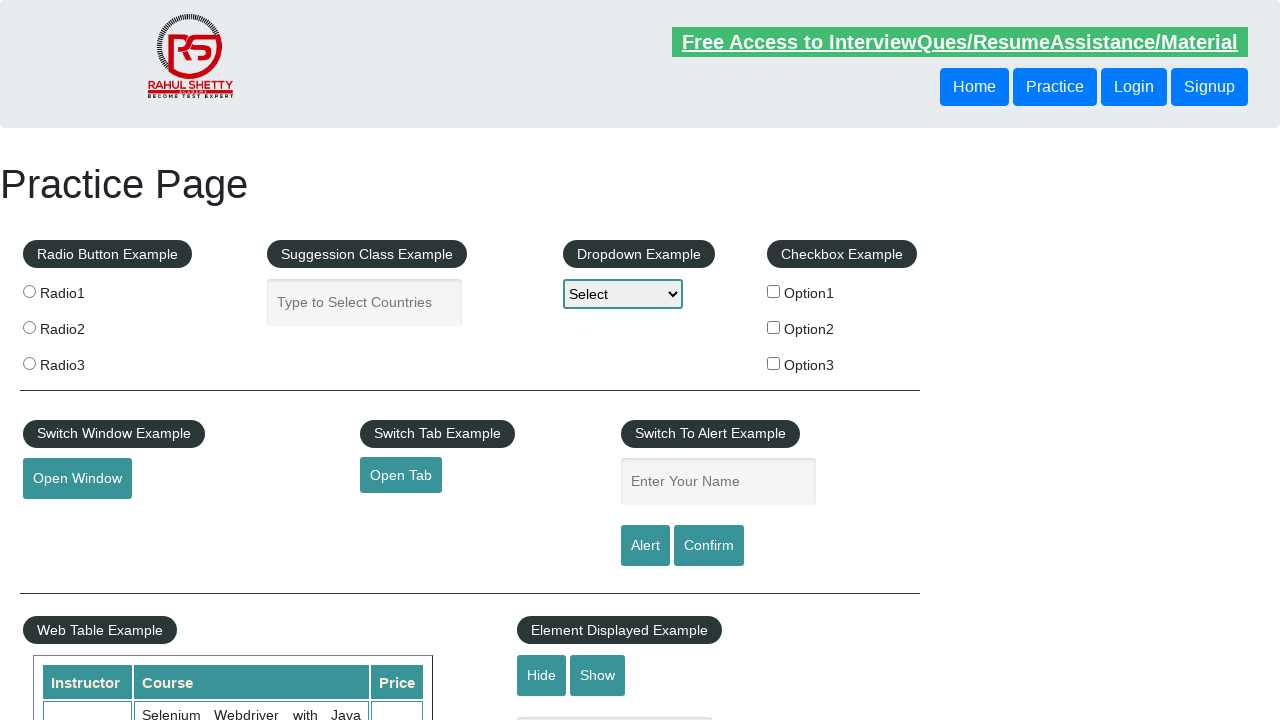

Verified footer link 19 has valid href: #
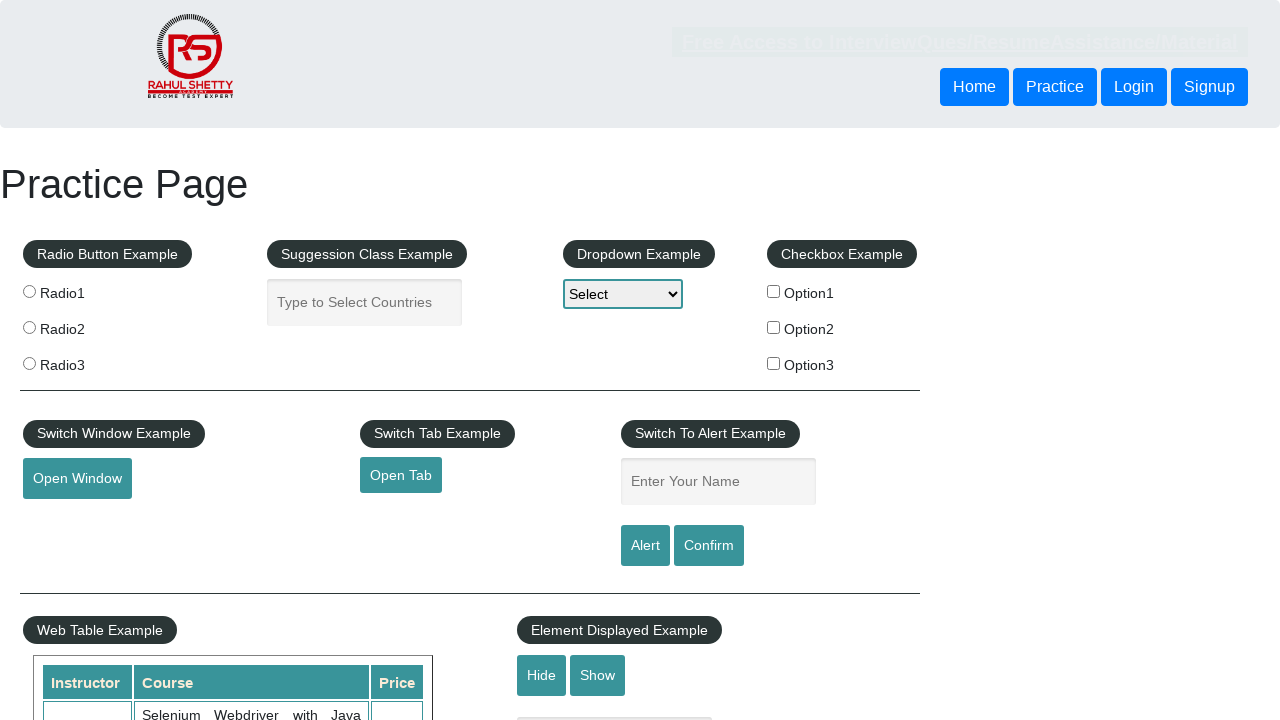

Verified footer link 20 has valid href: #
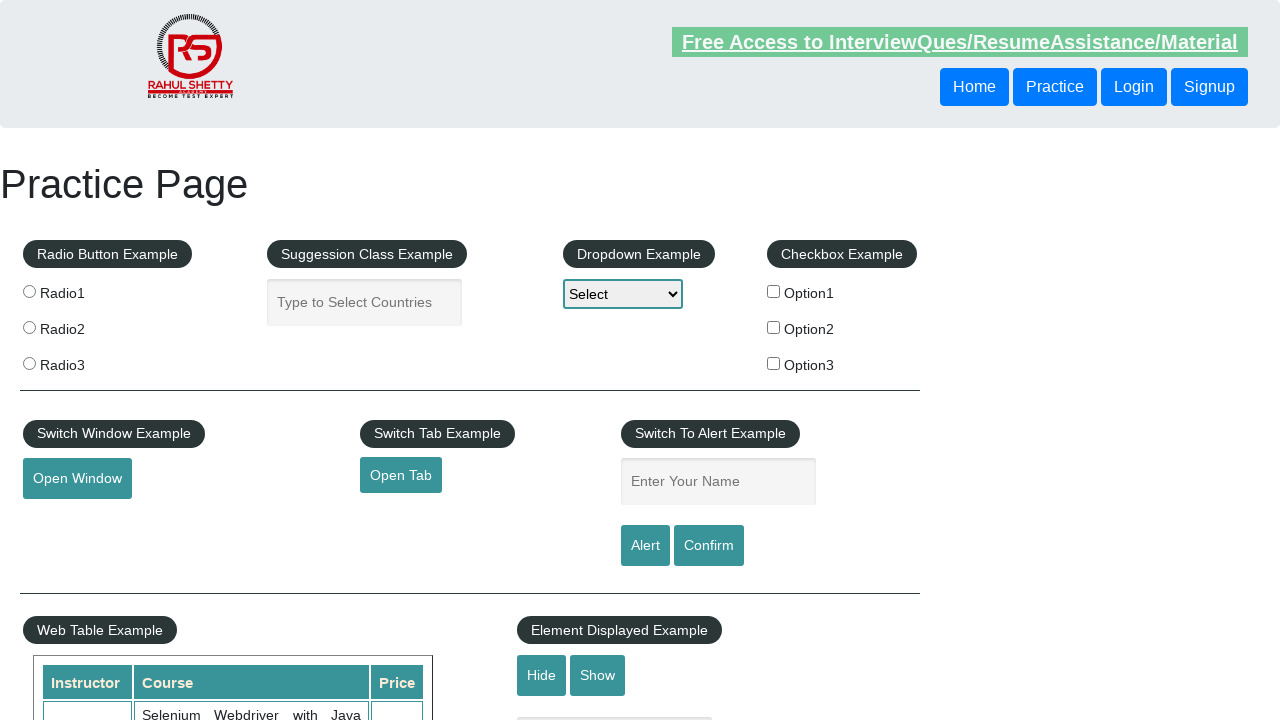

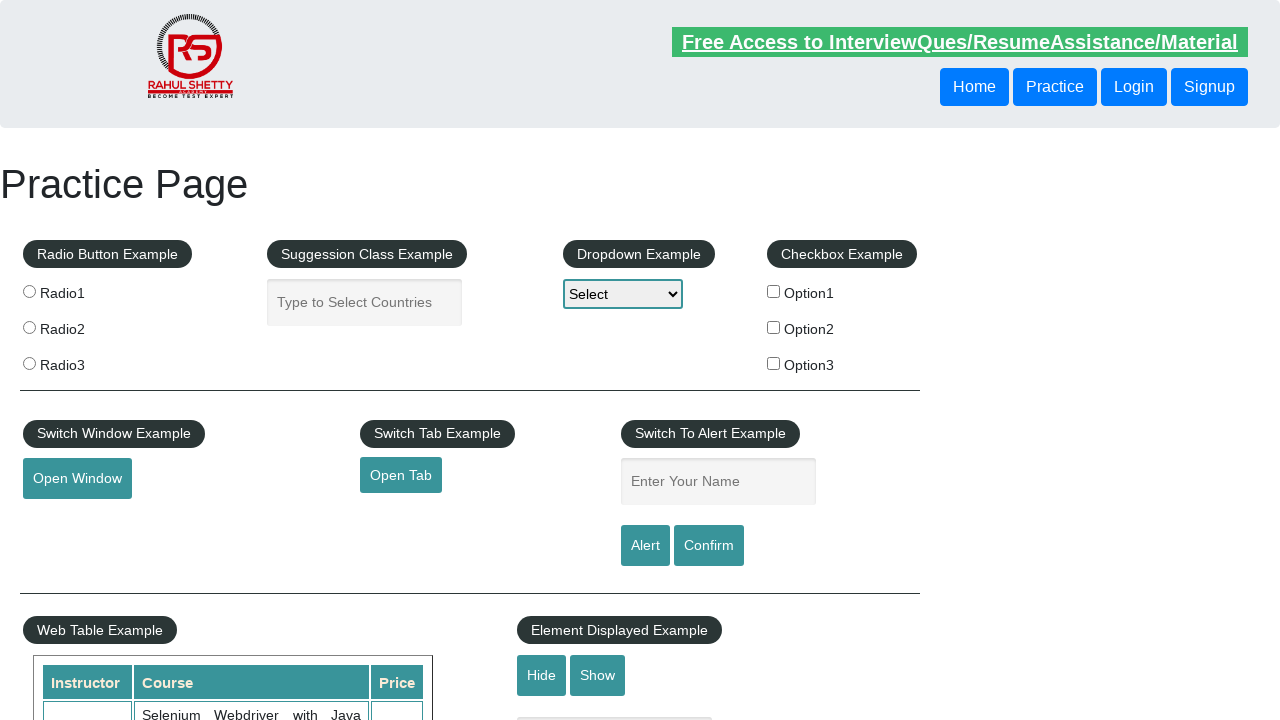